Tests dynamic controls with explicit wait by clicking Remove button and waiting for the success message to appear

Starting URL: http://the-internet.herokuapp.com/dynamic_controls

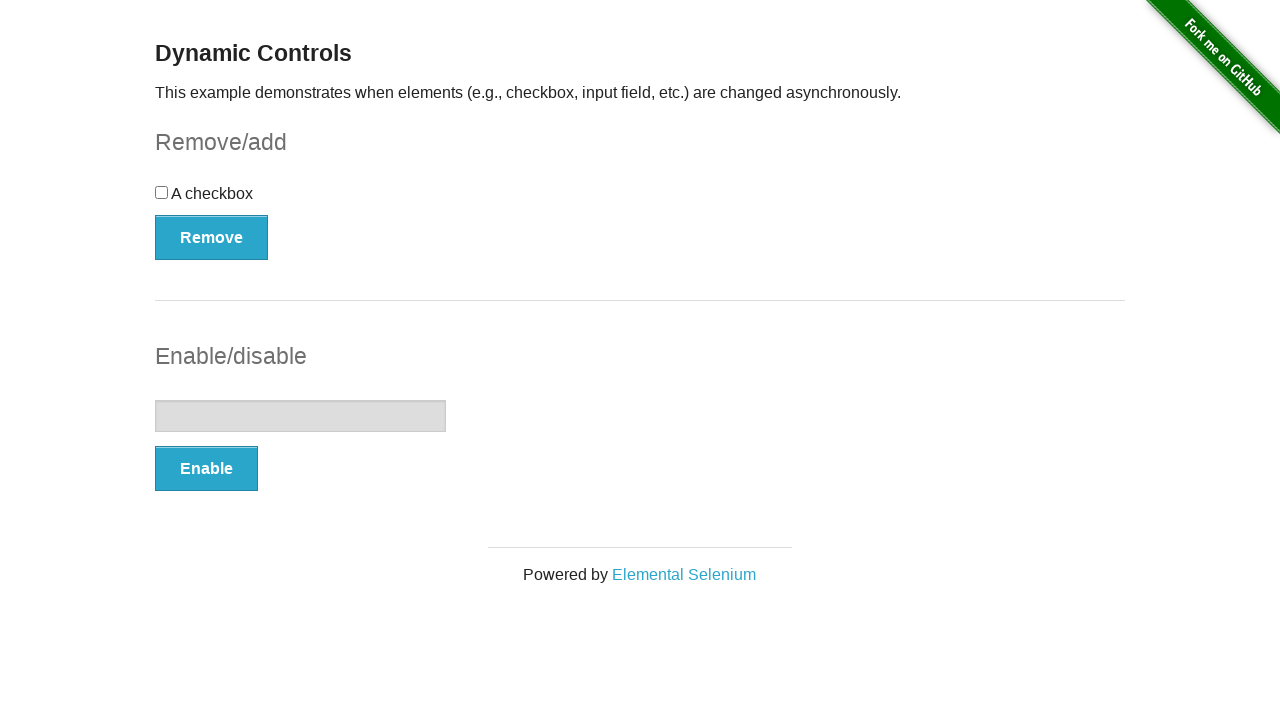

Clicked Remove button to trigger dynamic control removal at (212, 237) on xpath=//*[.='Remove']
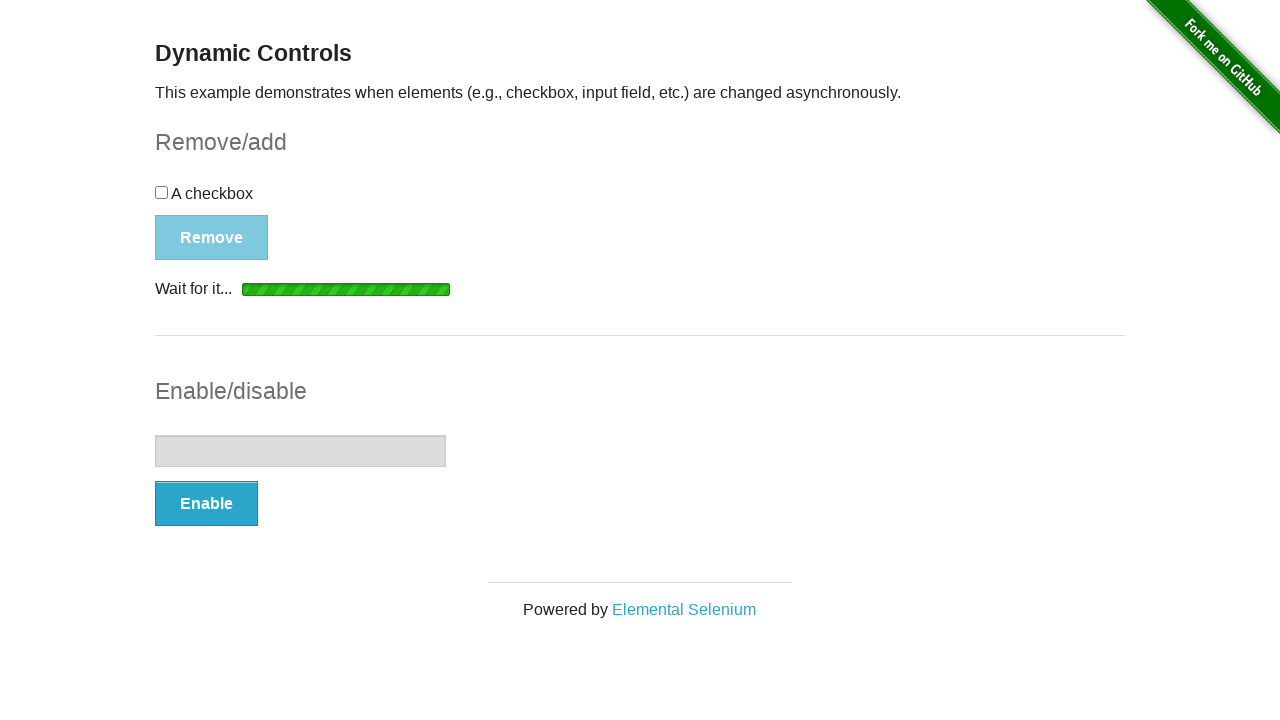

Success message appeared and became visible
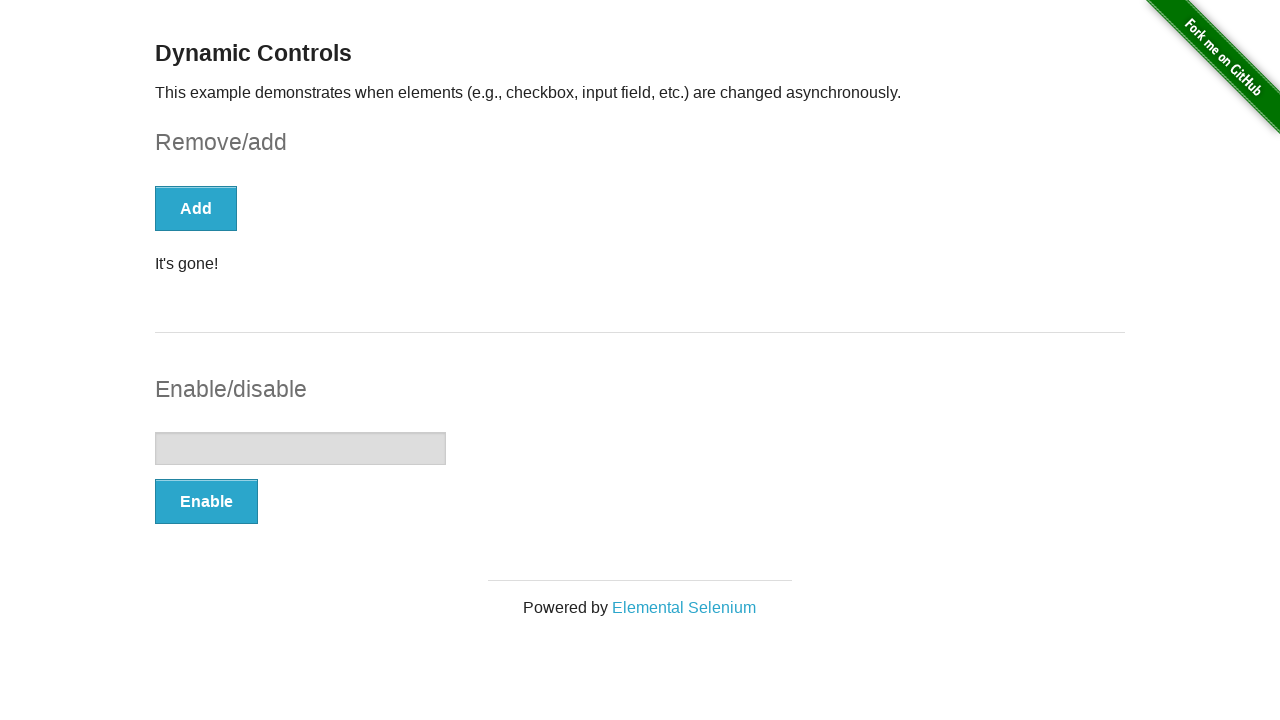

Retrieved success message text: 'It's gone!'
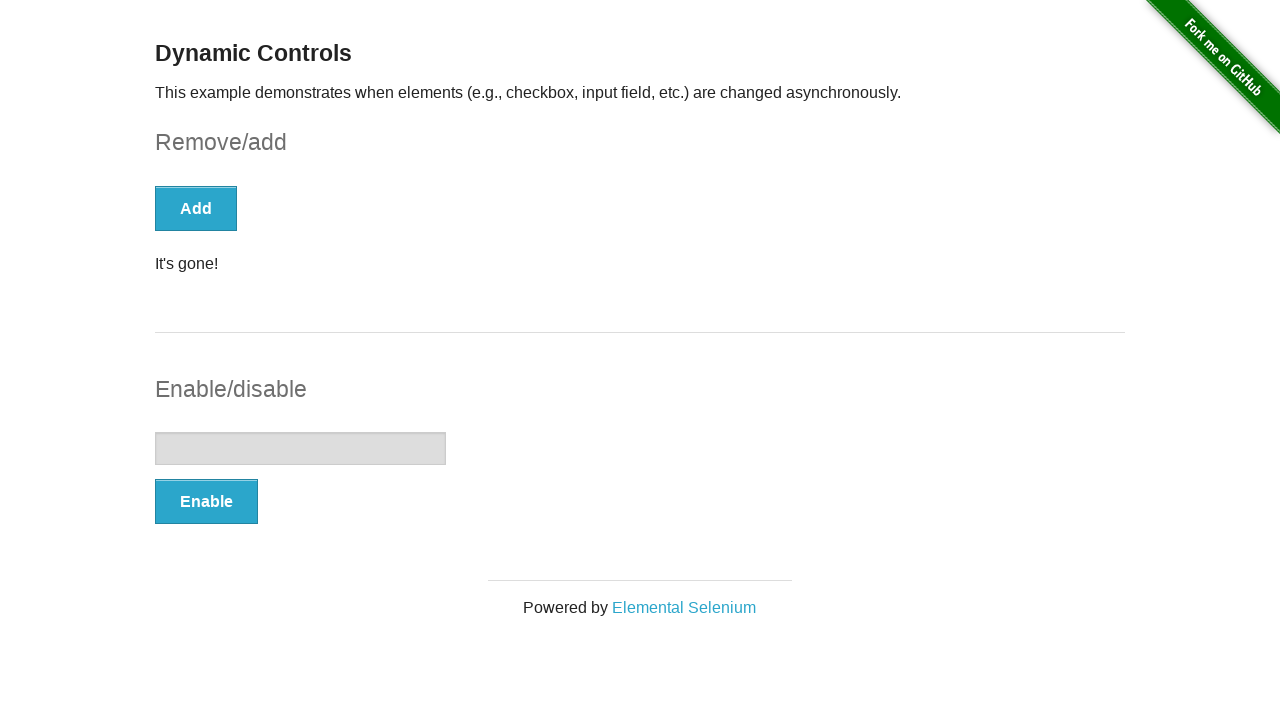

Printed success message to console
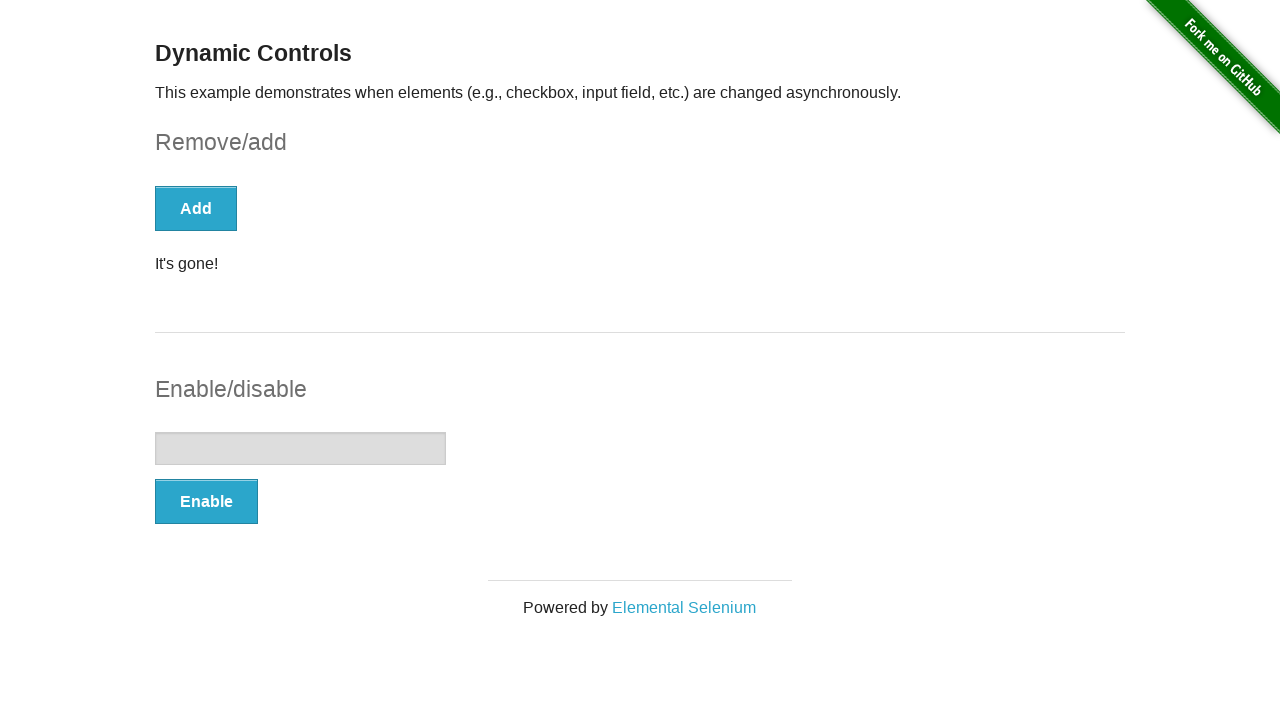

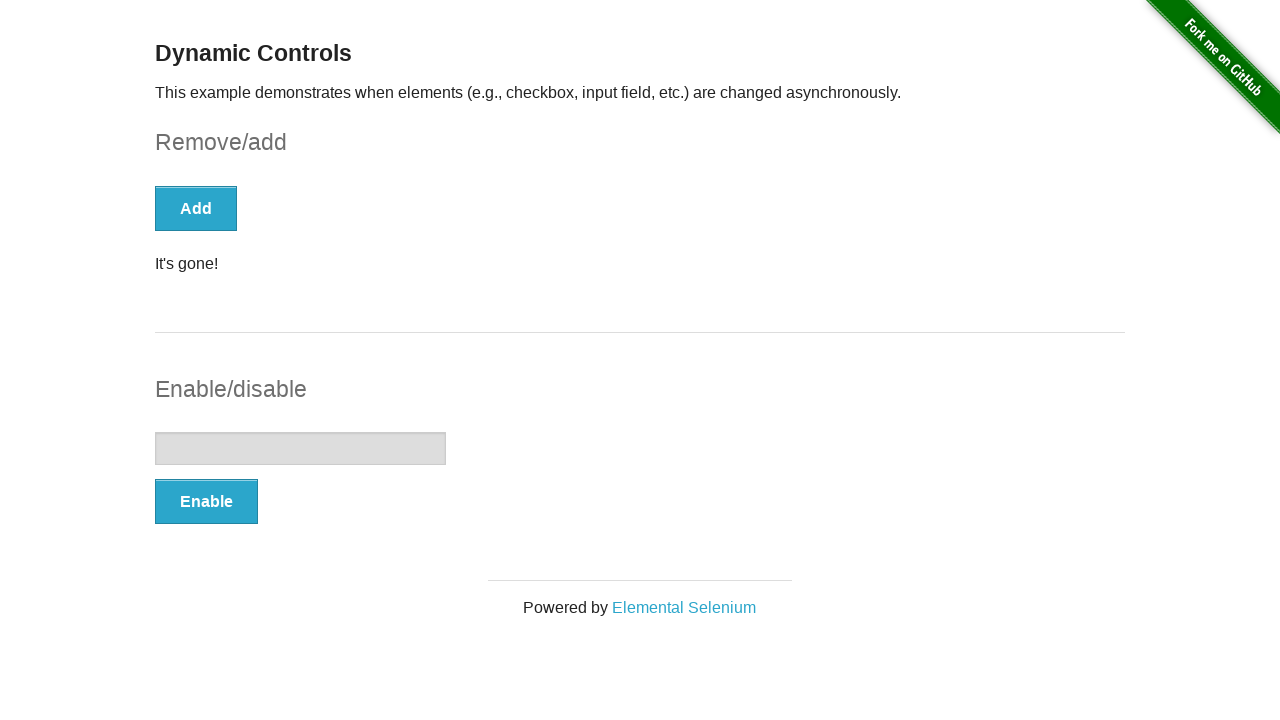